Tests a timer-based alert that appears after 5 seconds delay

Starting URL: https://demoqa.com/alerts

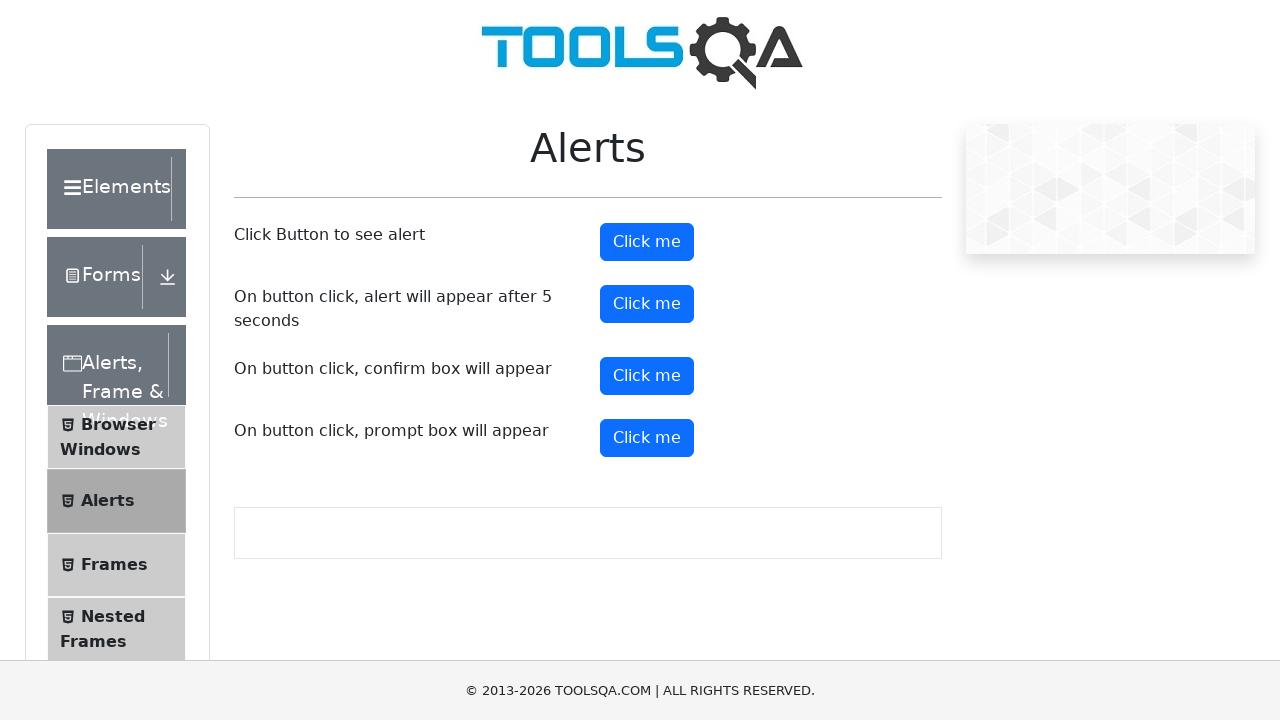

Set up dialog handler to accept alerts
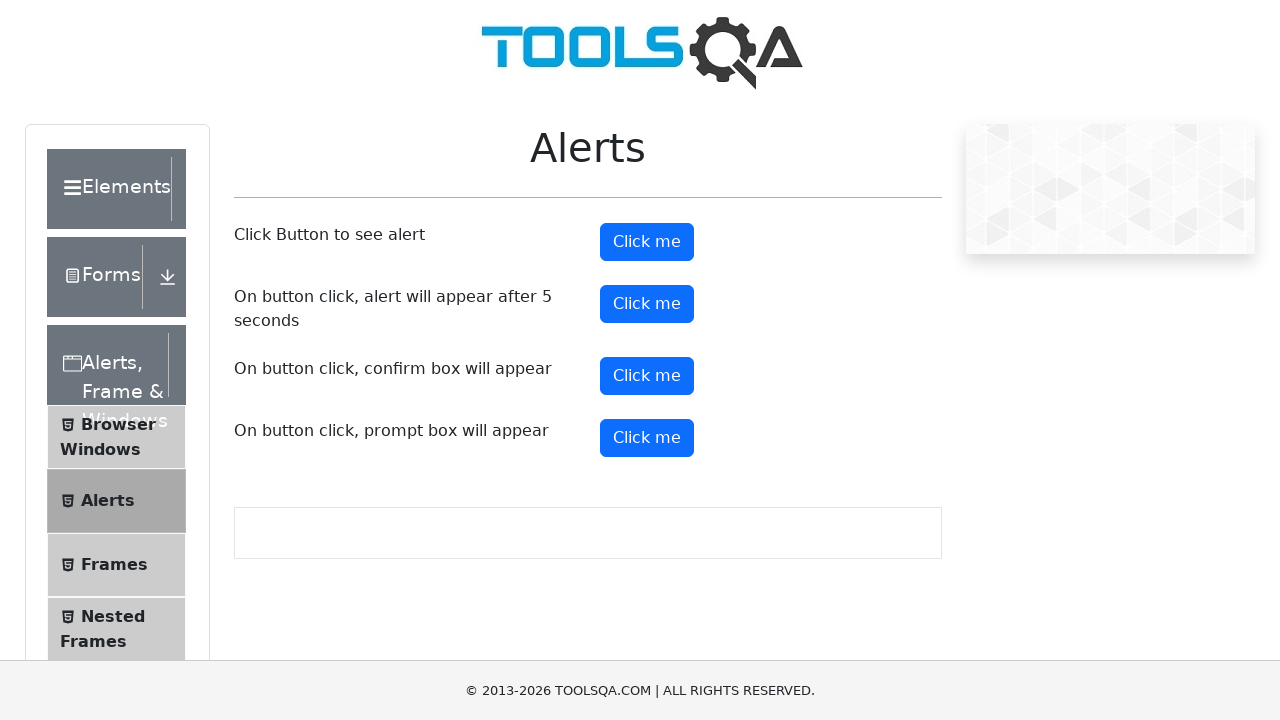

Clicked the timer alert button at (647, 304) on #timerAlertButton
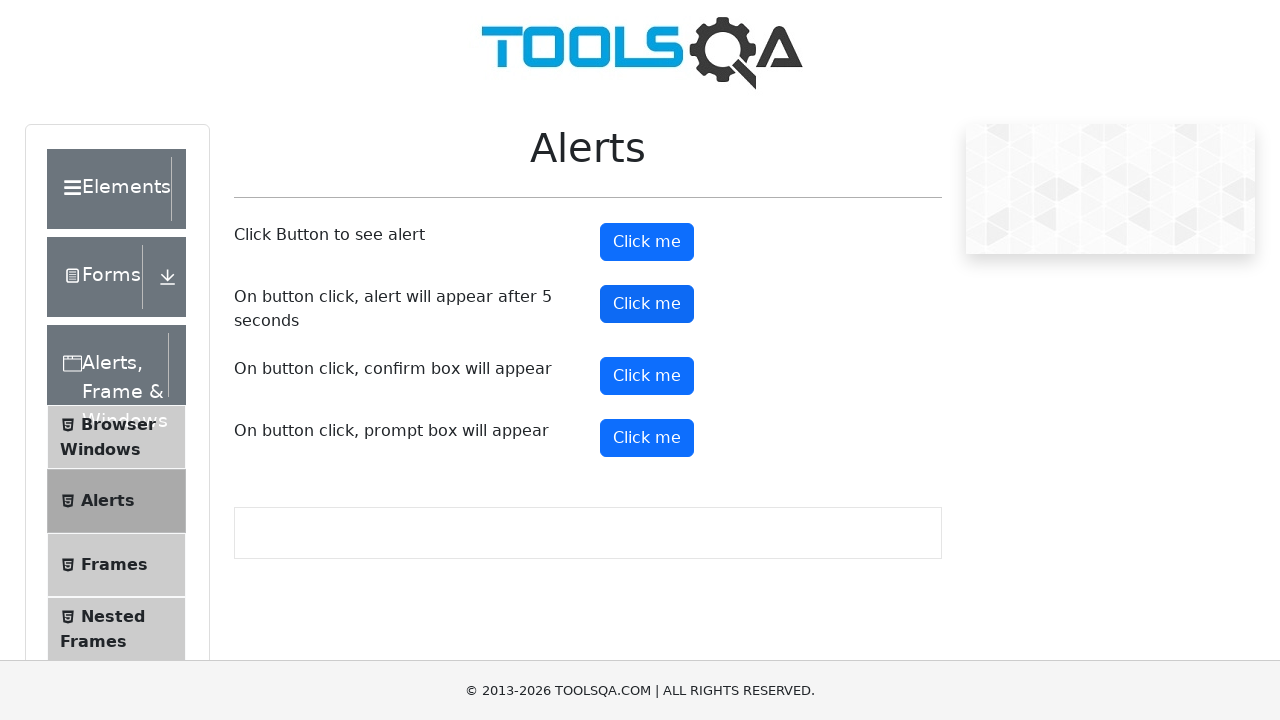

Waited 6 seconds for the timer-based alert to appear and be handled
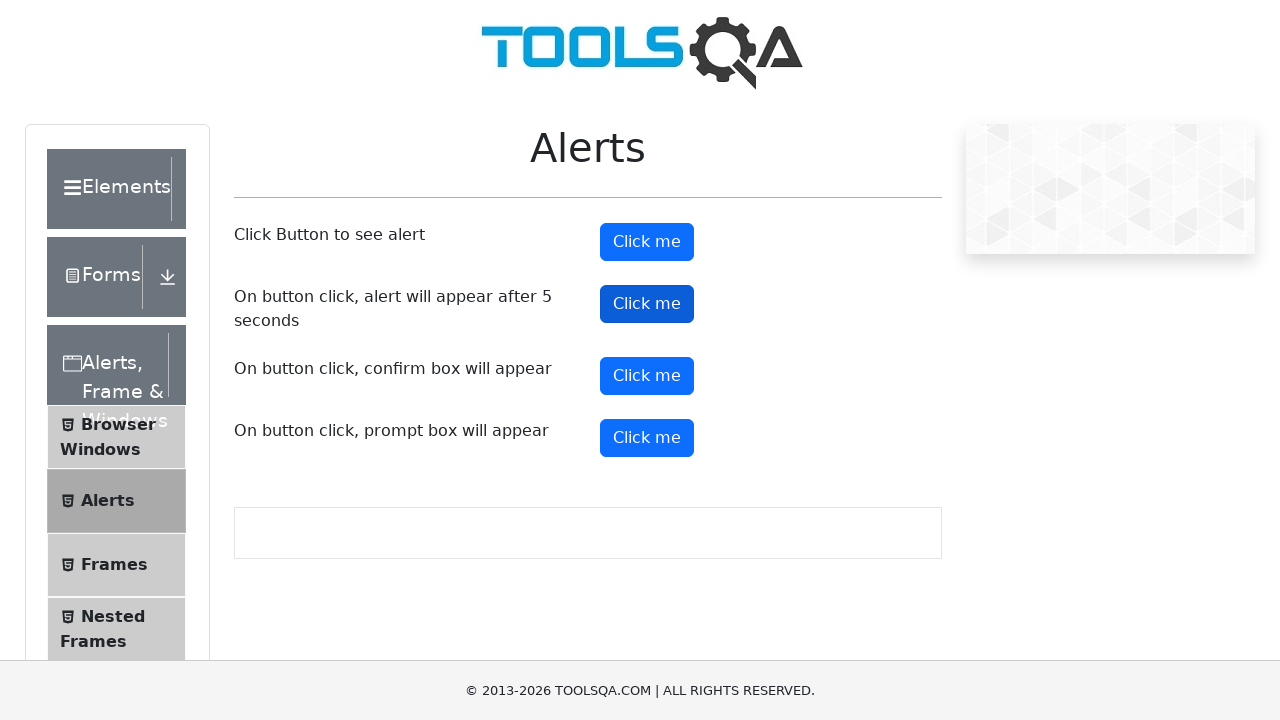

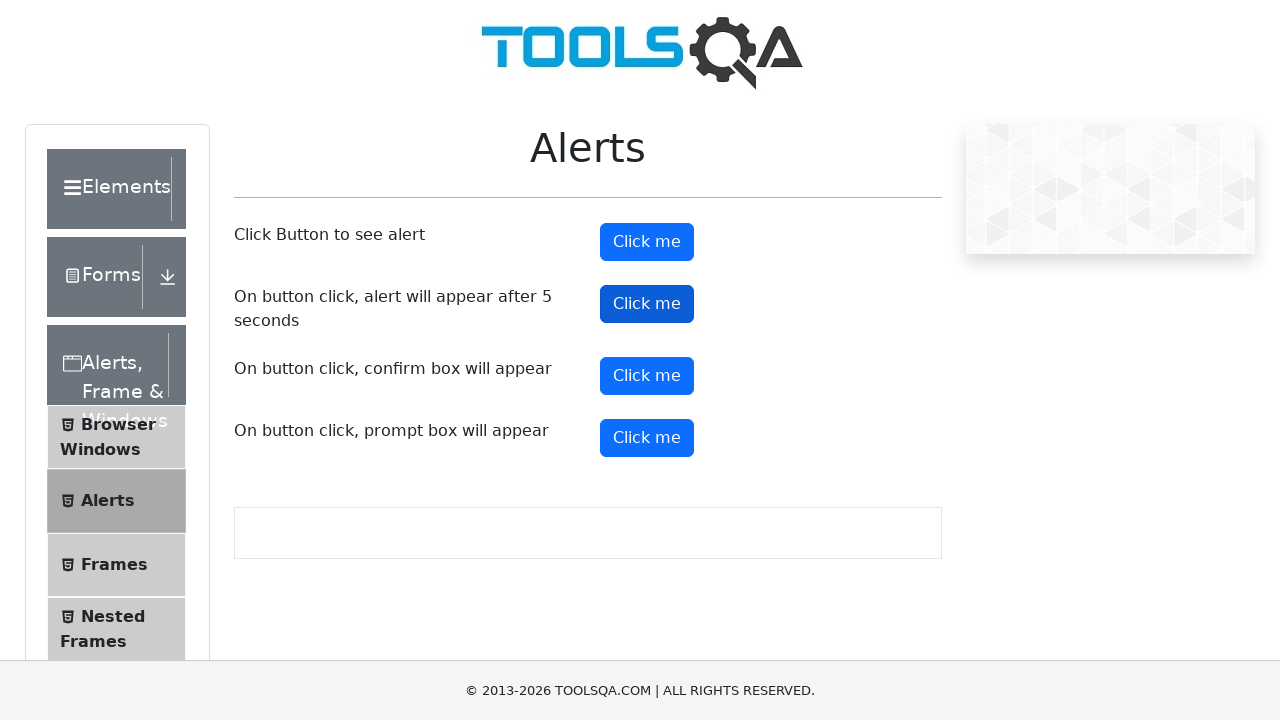